Navigates to YouTube homepage. The test appears to be incomplete with an empty "Press Enter" step.

Starting URL: https://www.youtube.com/

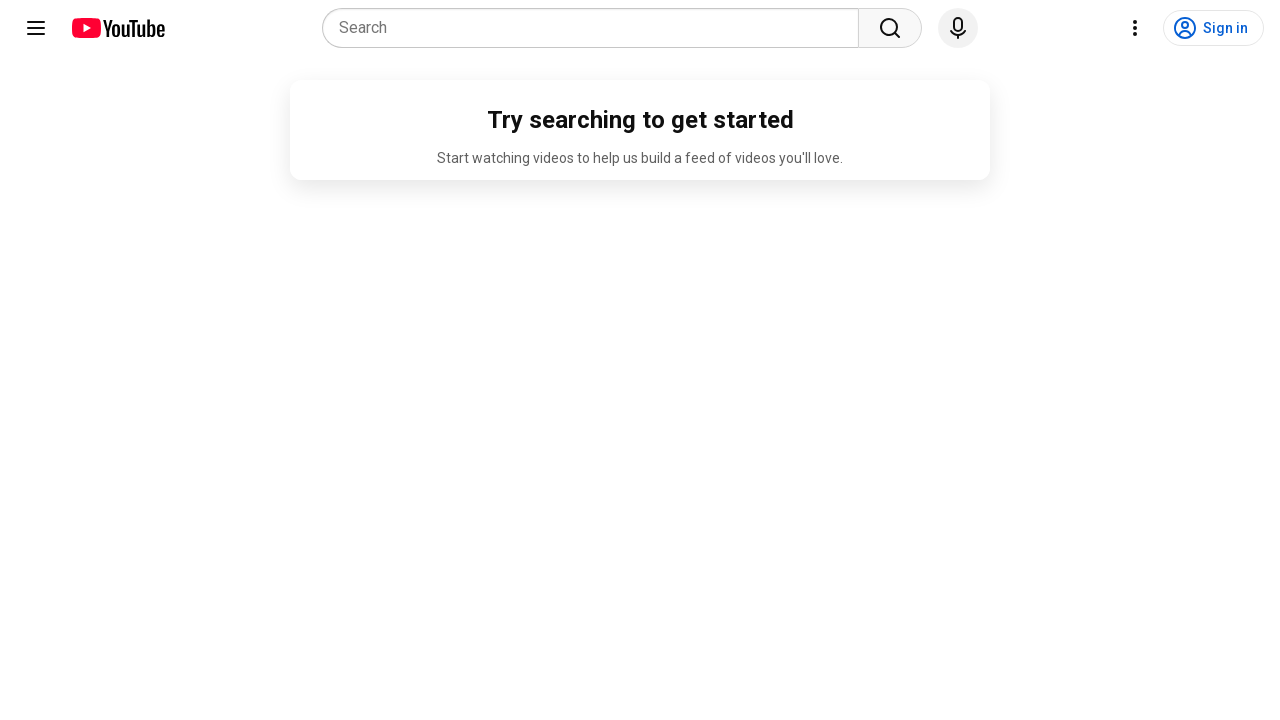

Navigated to YouTube homepage
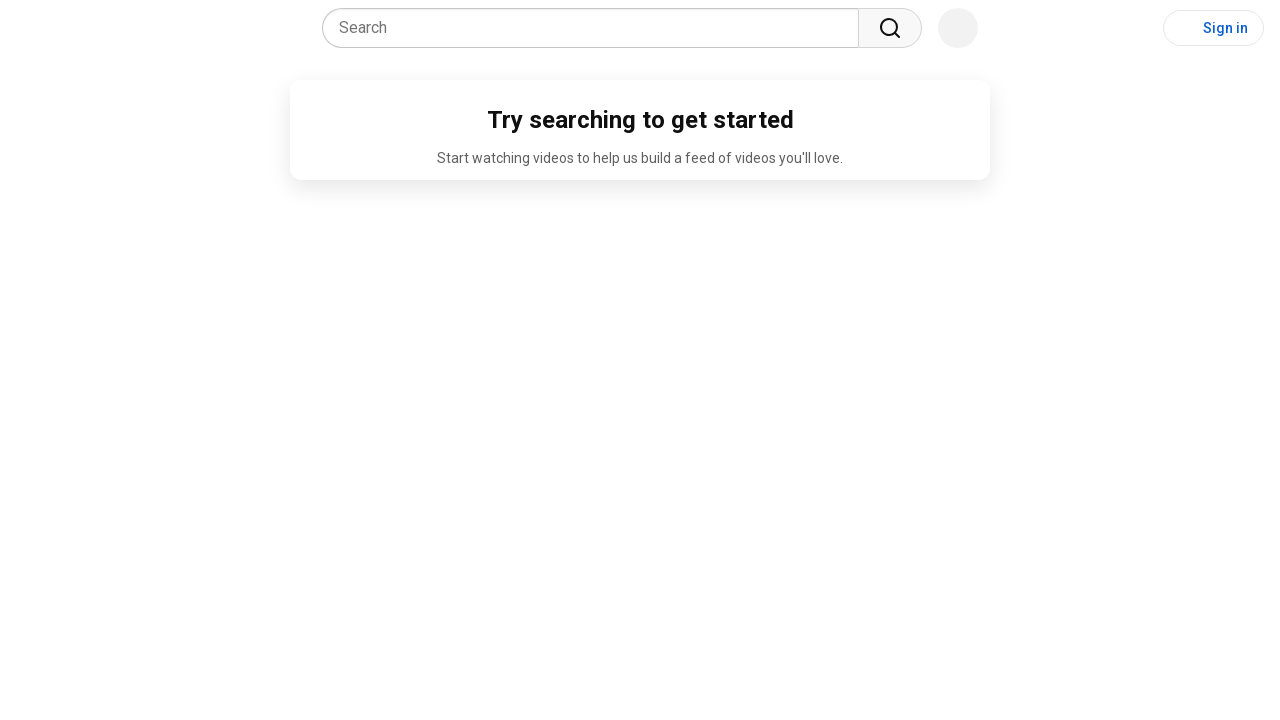

YouTube homepage fully loaded
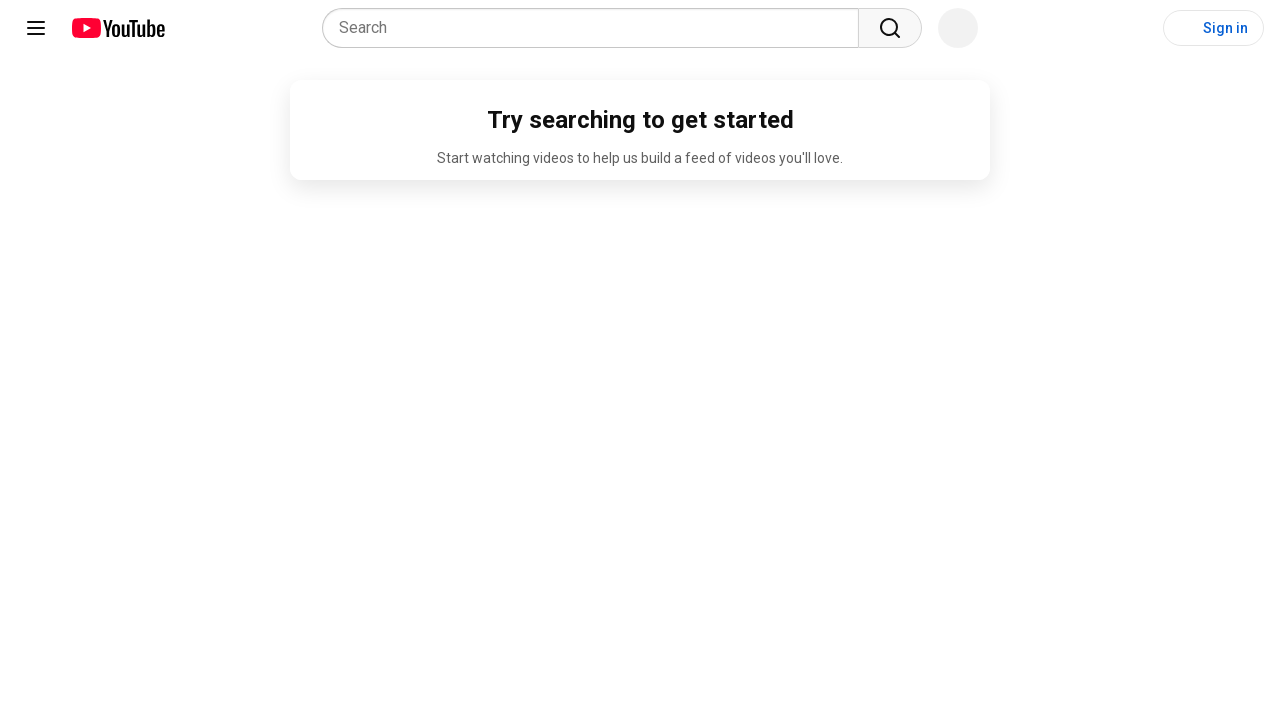

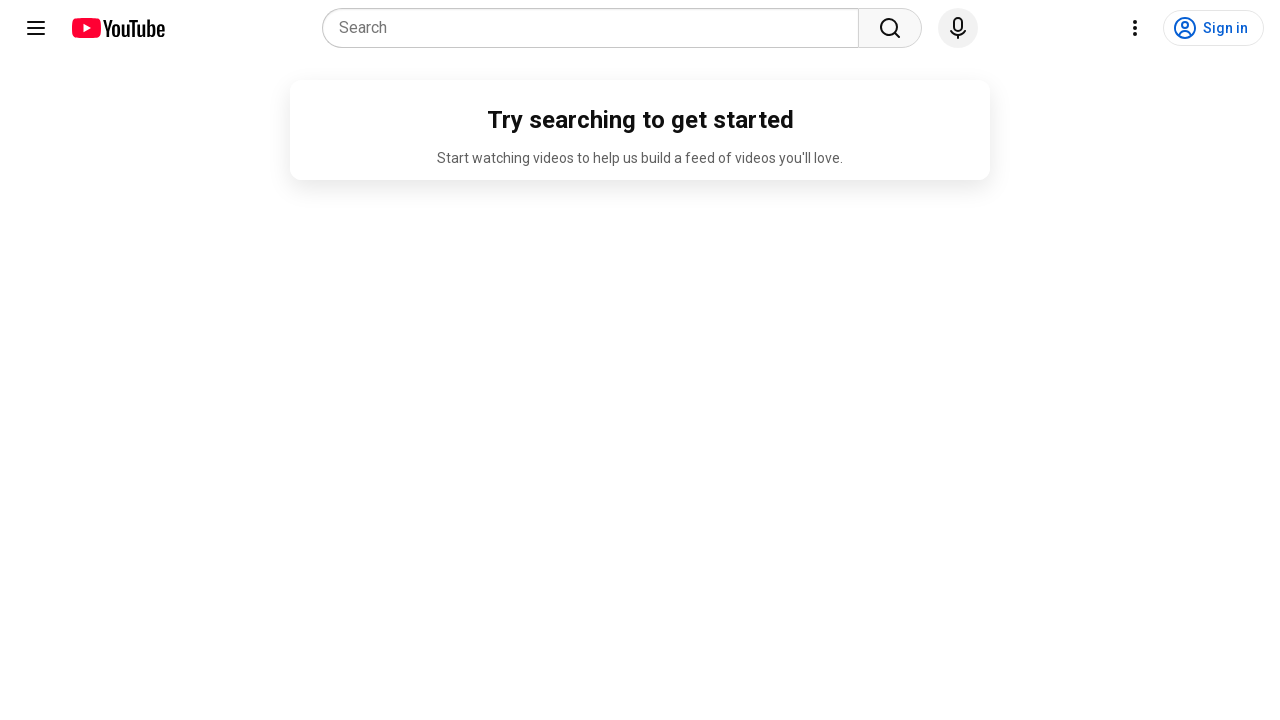